Tests checkbox, dropdown, and text input interaction by clicking a checkbox, selecting the corresponding option in a dropdown, entering text, and triggering an alert to verify the value

Starting URL: https://rahulshettyacademy.com/AutomationPractice/

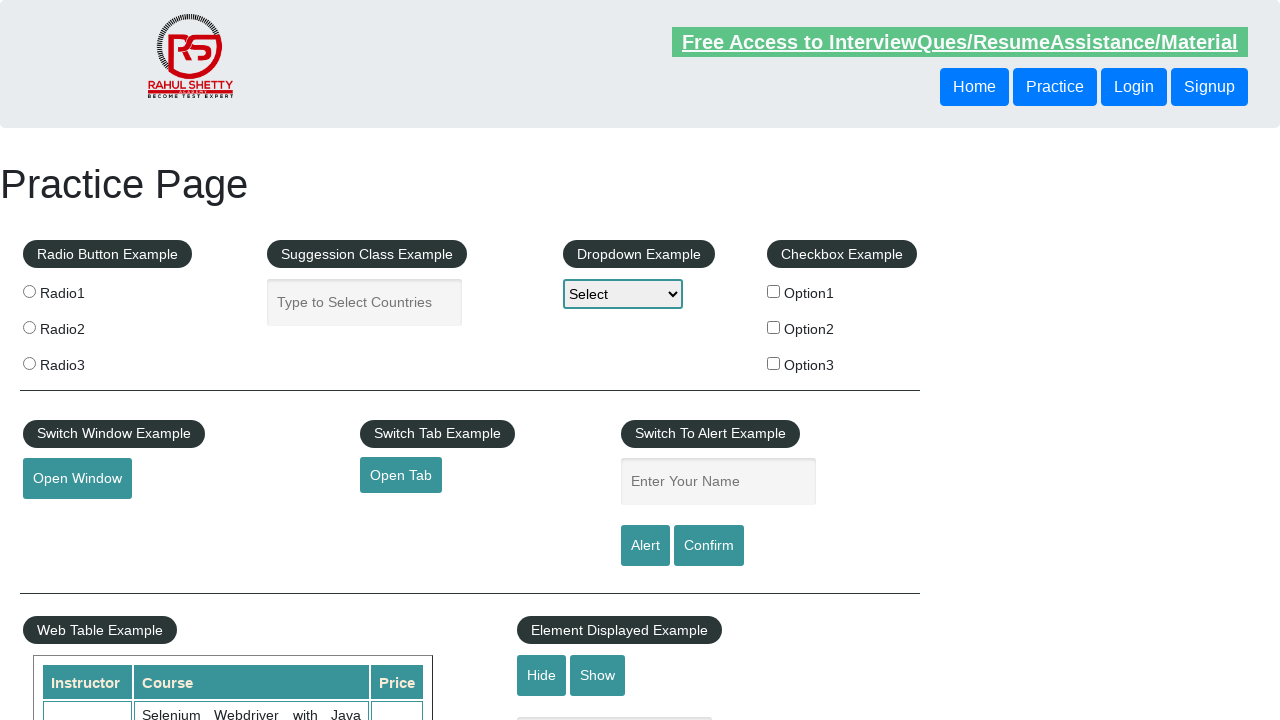

Clicked the first checkbox at (774, 291) on xpath=//*[@id='checkbox-example']/fieldset/label[1]/input
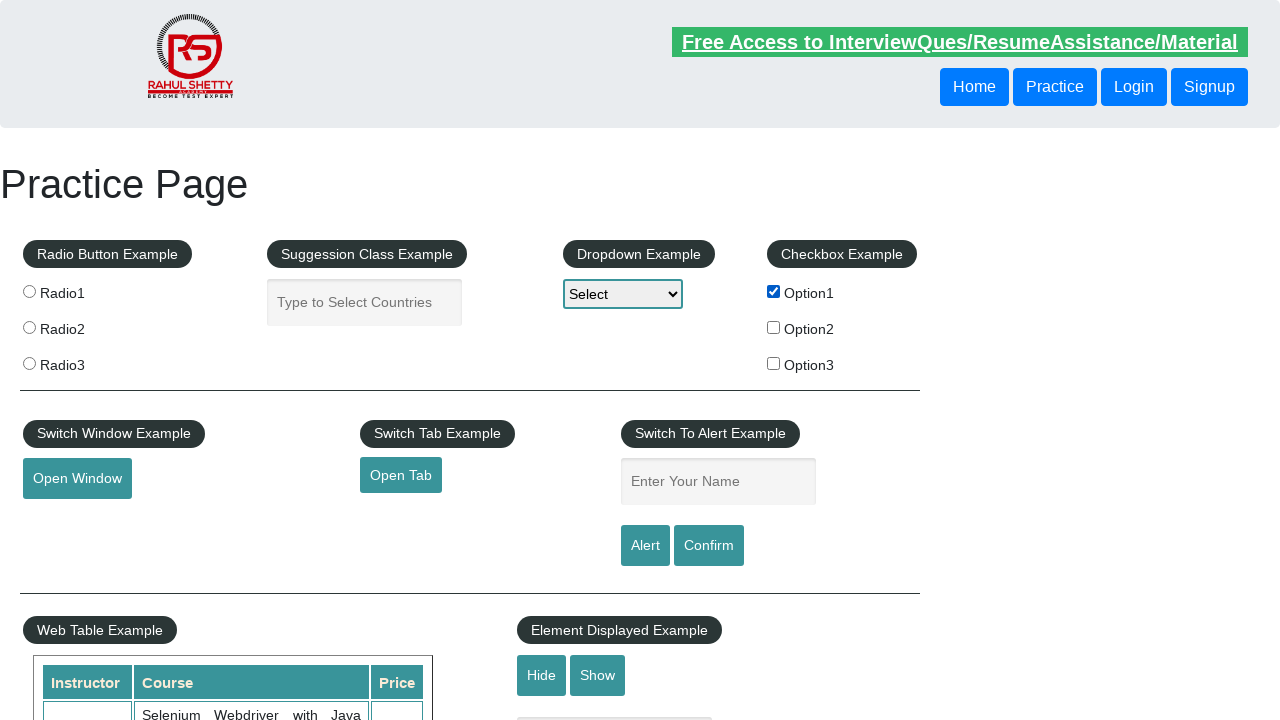

Retrieved checkbox label text: 'Option1'
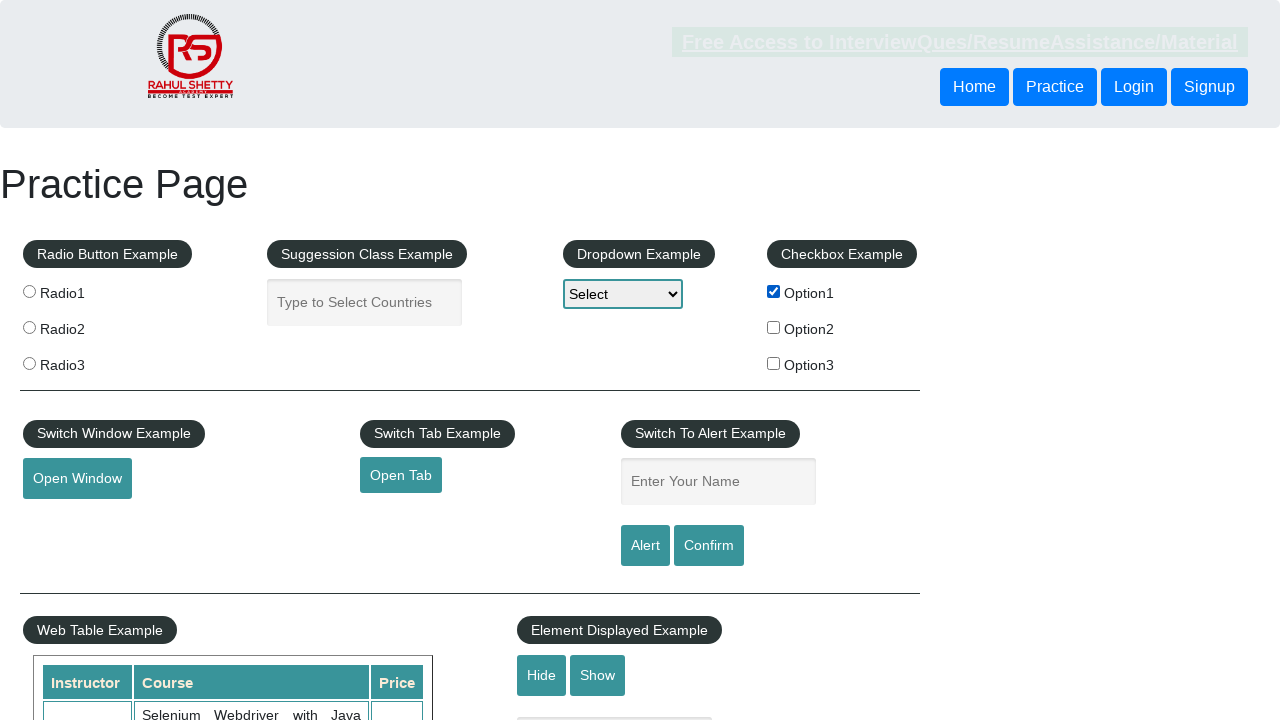

Selected 'Option1' from dropdown on #dropdown-class-example
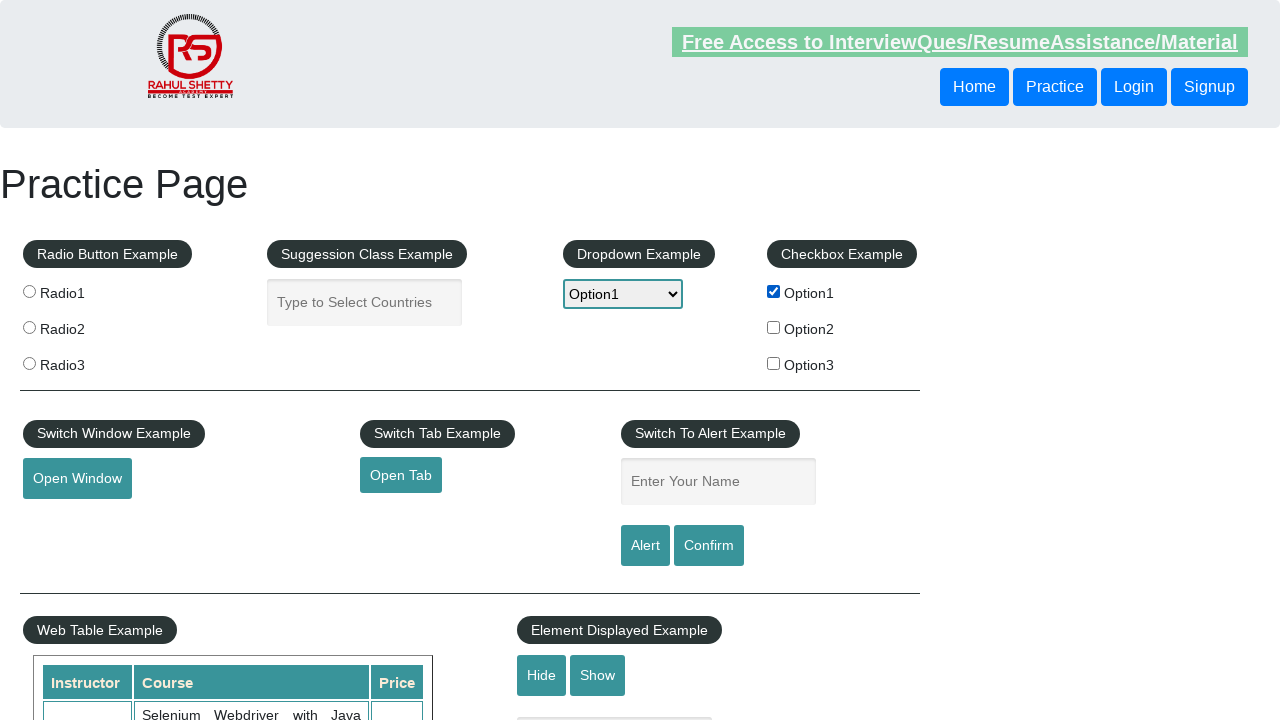

Entered 'Option1' in the text input field on #name
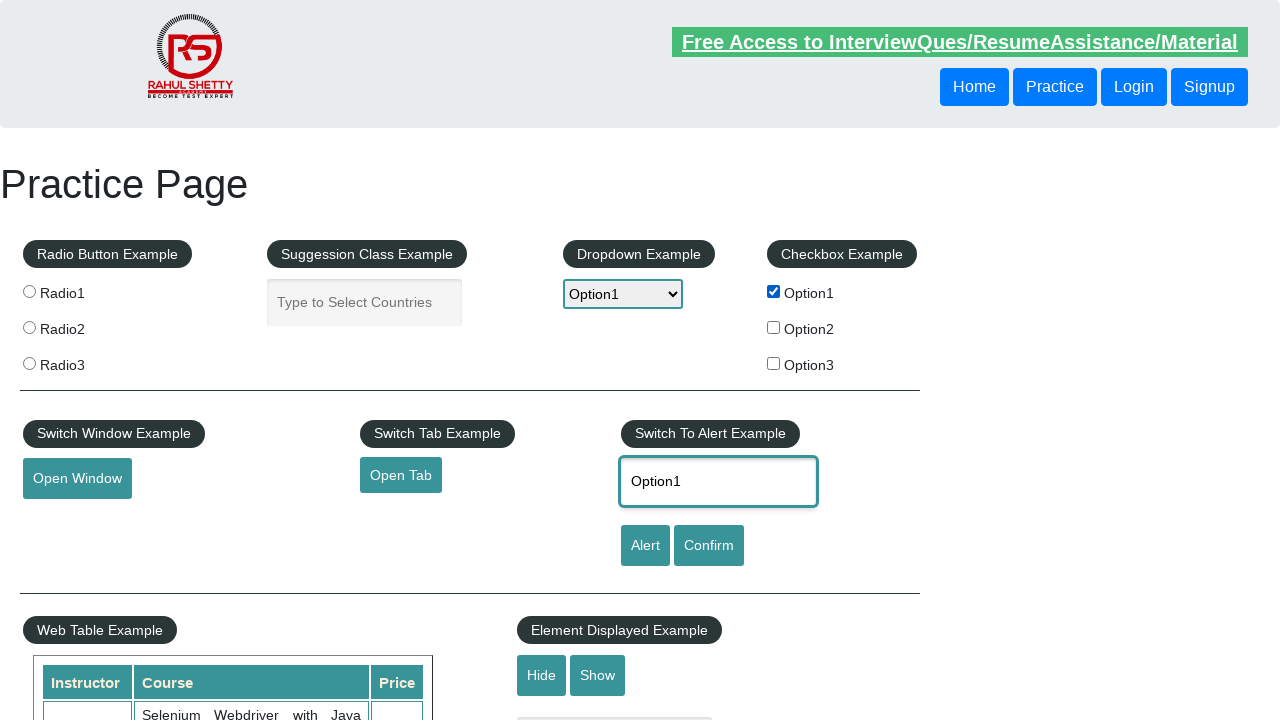

Clicked the alert button at (645, 546) on #alertbtn
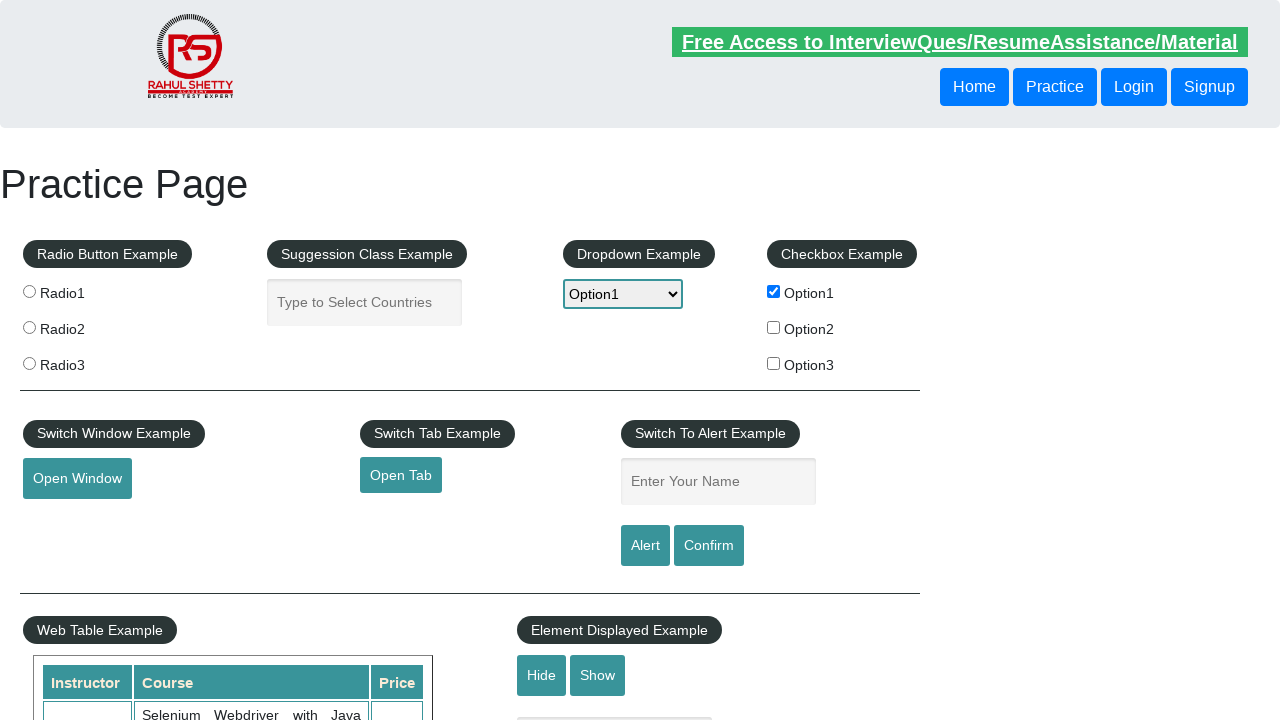

Alert dialog accepted
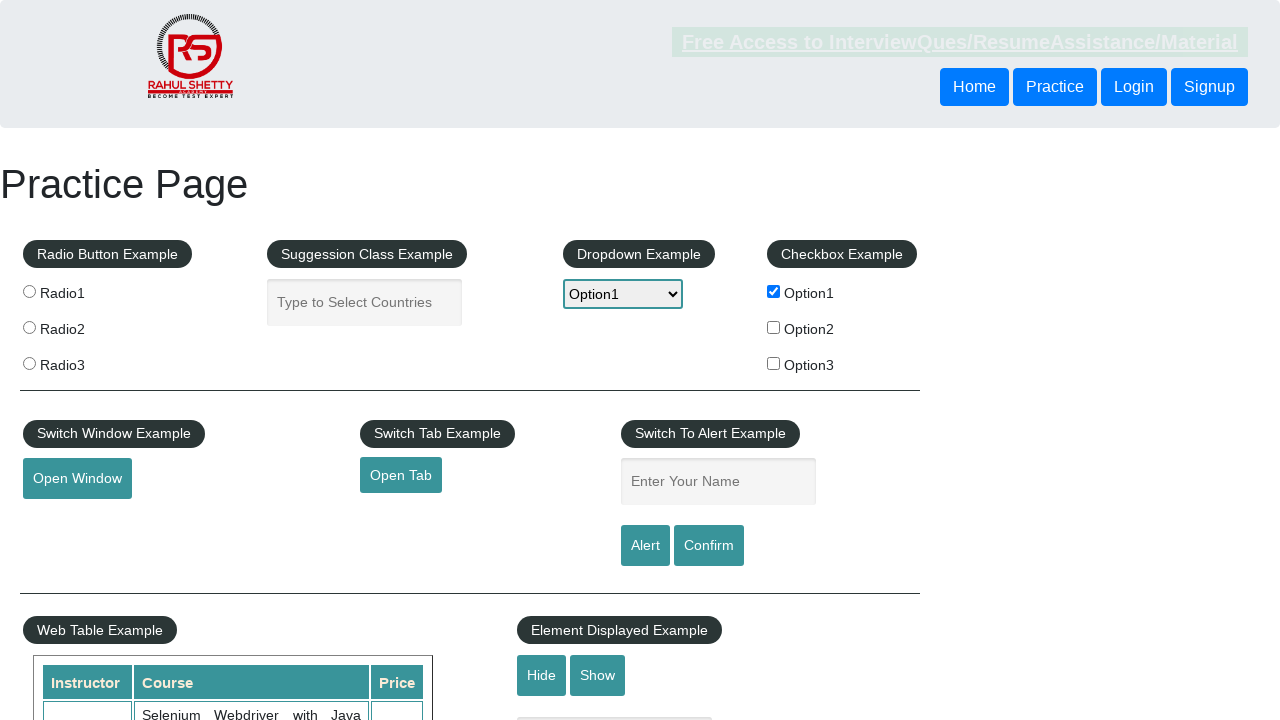

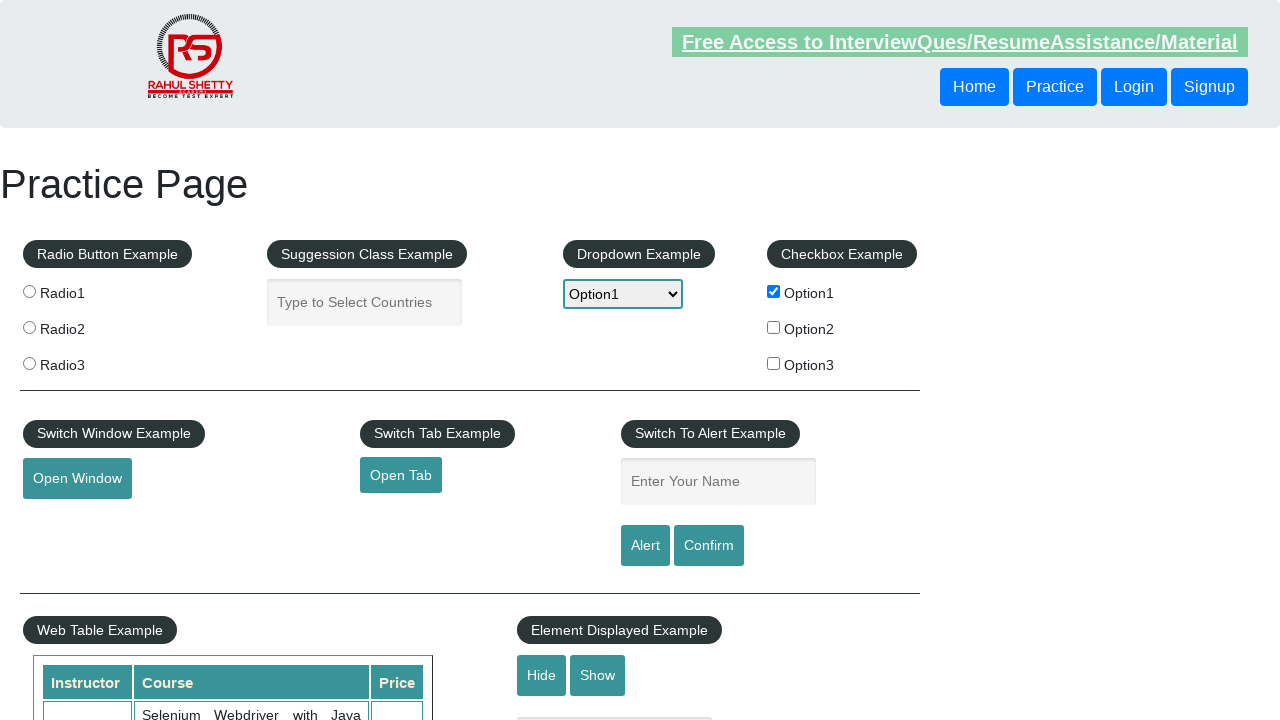